Tests various input field operations including entering text, appending text, getting values, clearing fields, and checking field properties on a practice website

Starting URL: https://letcode.in/

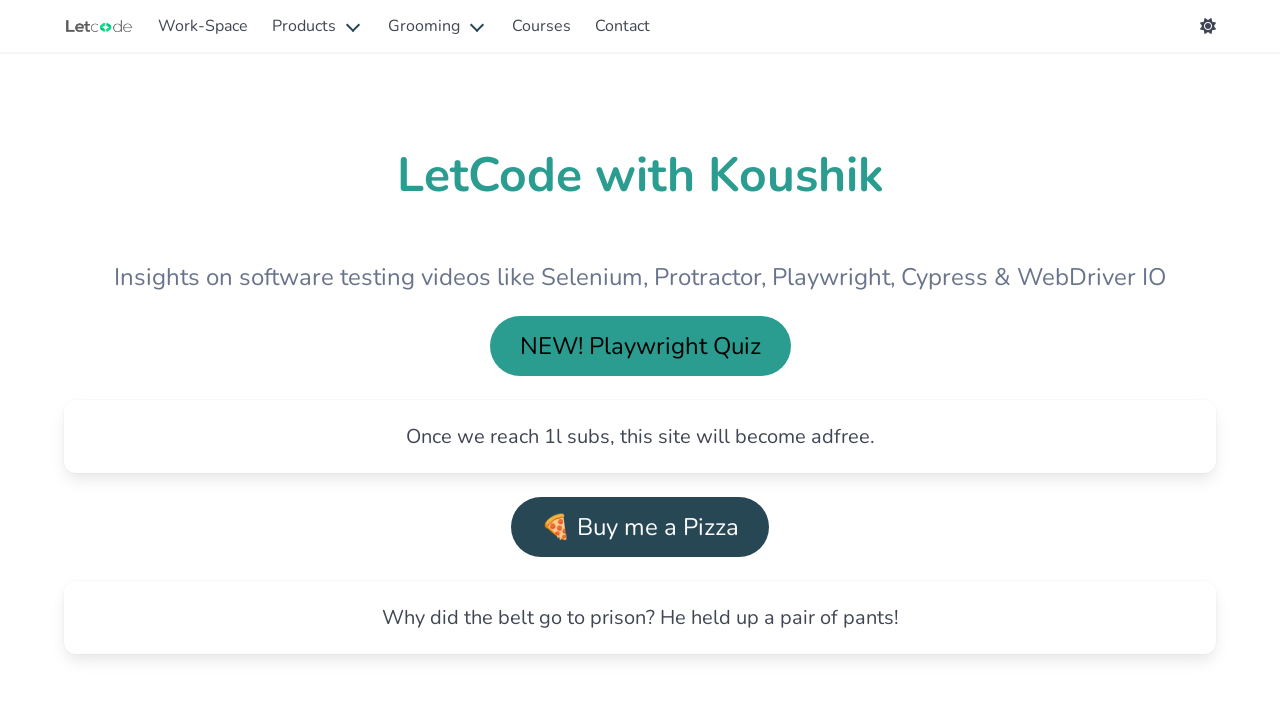

Scrolled down 550px to see workspace section
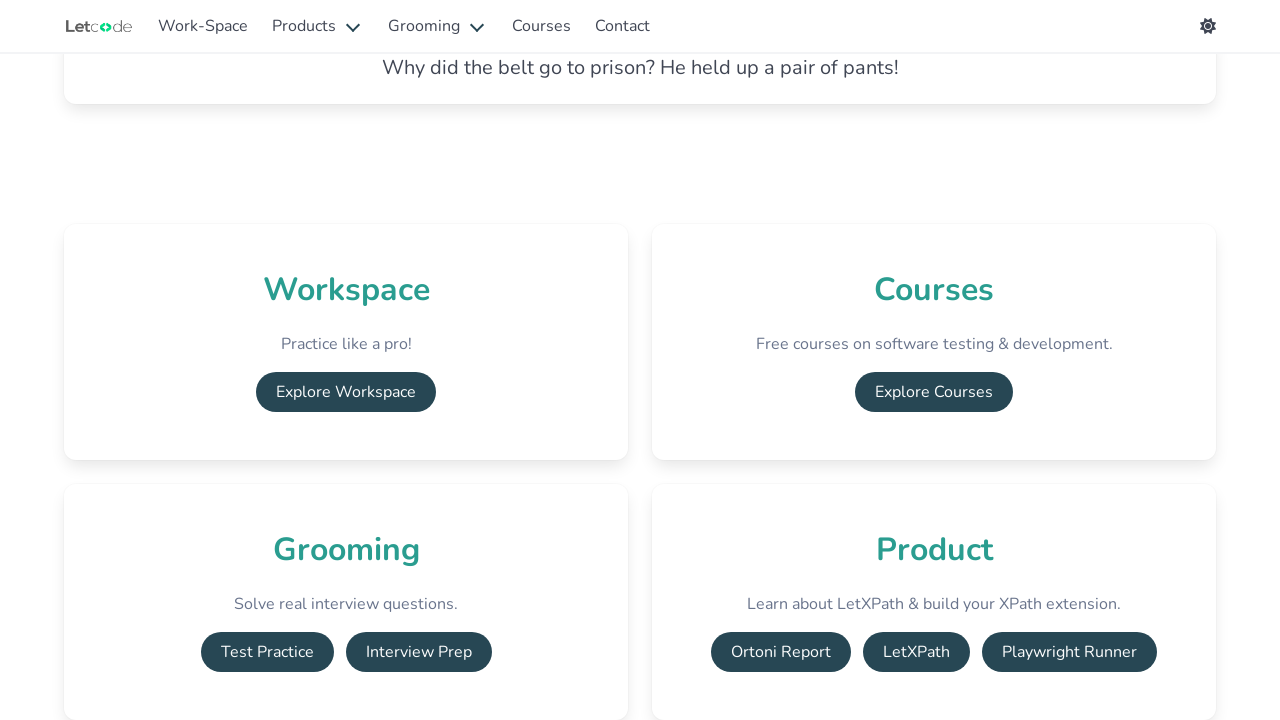

Clicked on Workspace link at (346, 392) on xpath=//h2[.='Workspace']/following-sibling::a
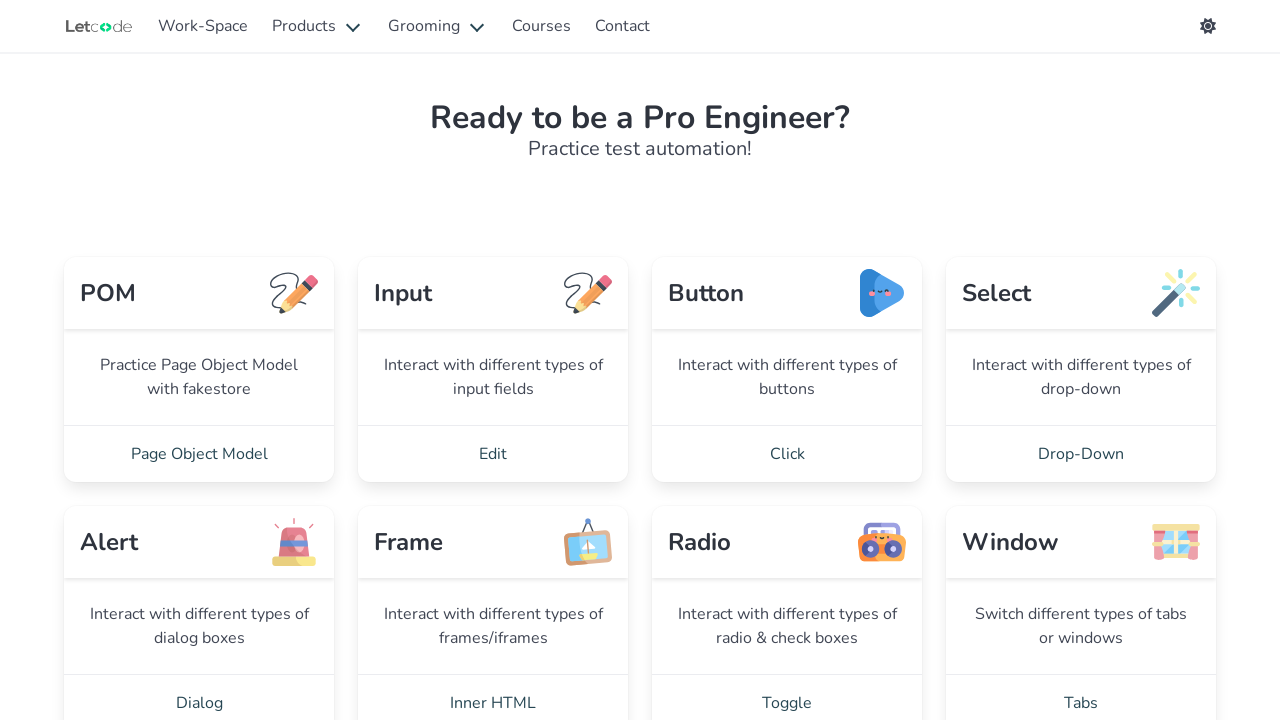

Clicked on Edit link at (493, 454) on xpath=//a[.=' Edit ']
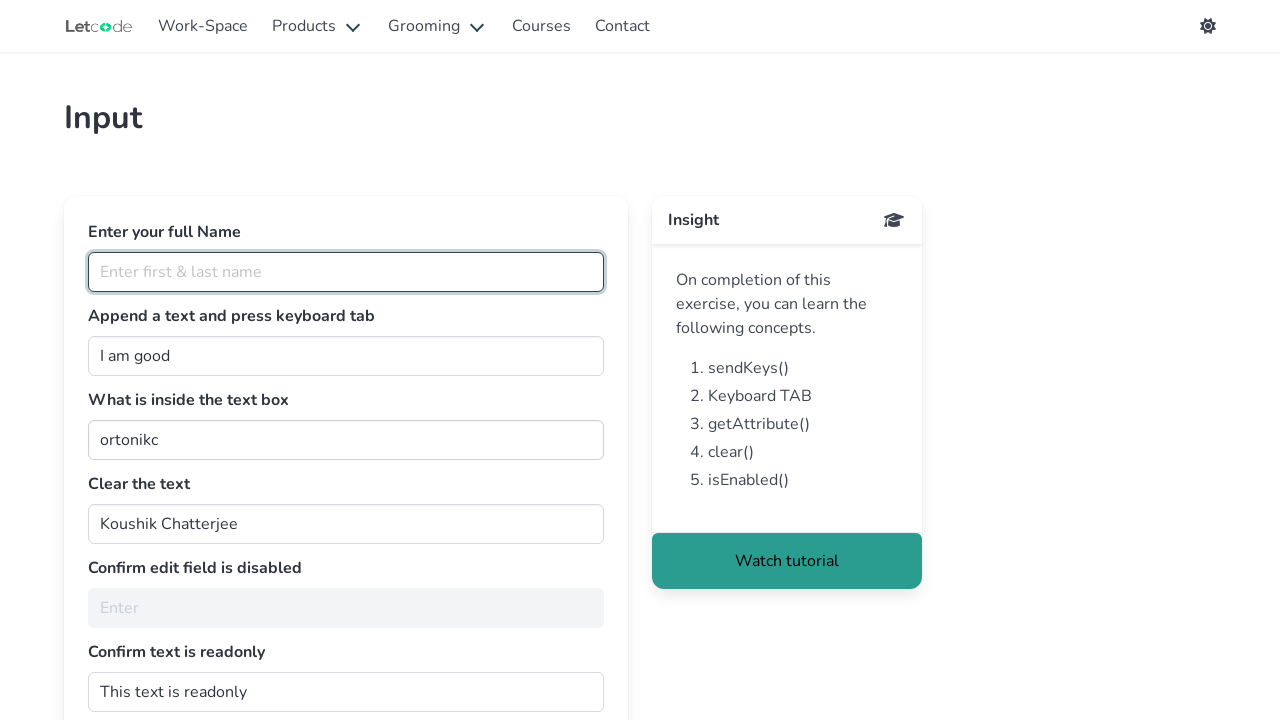

Entered full name 'Edward Kenway' in fullName field on #fullName
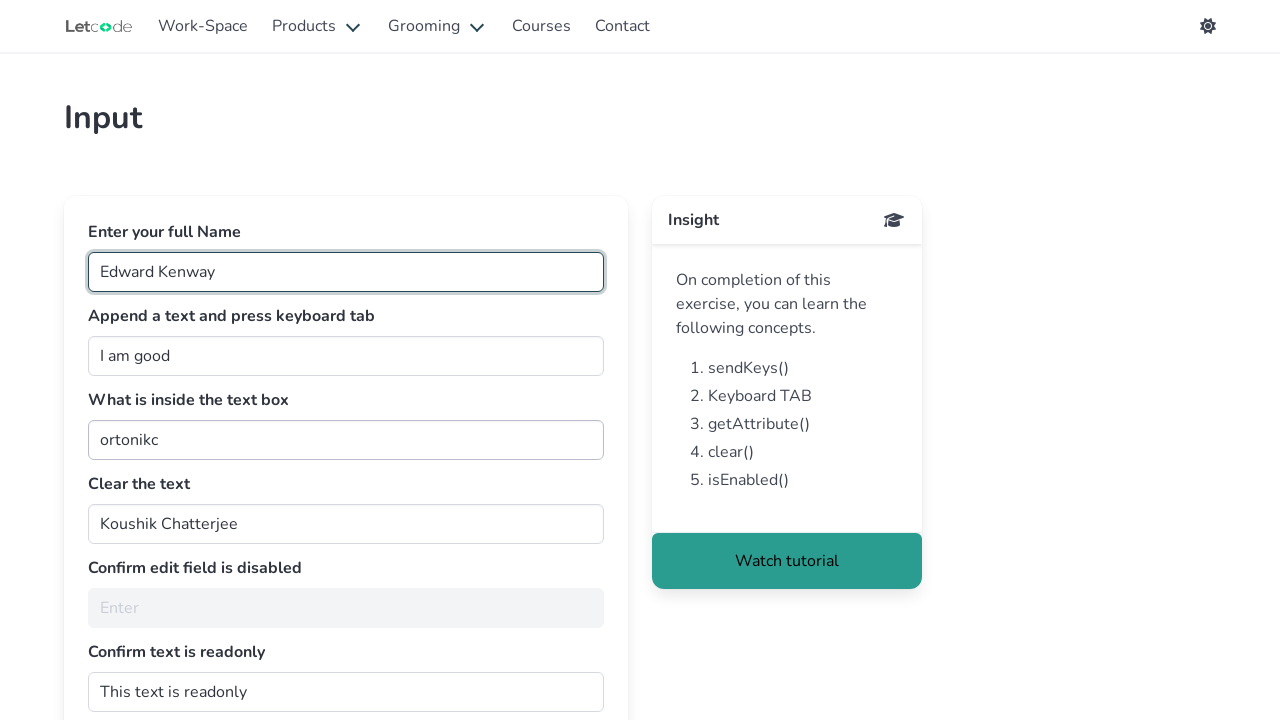

Appended ' Pirate Captain' to the join field on #join
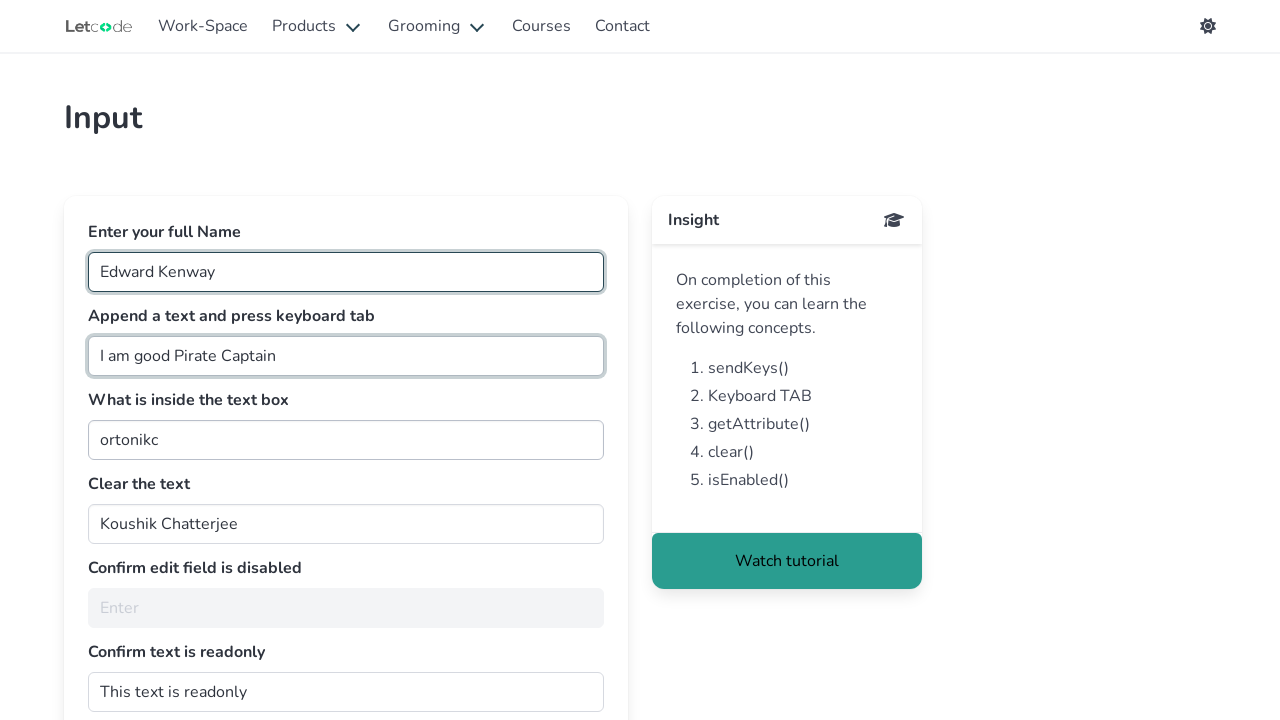

Pressed Tab key on join field on #join
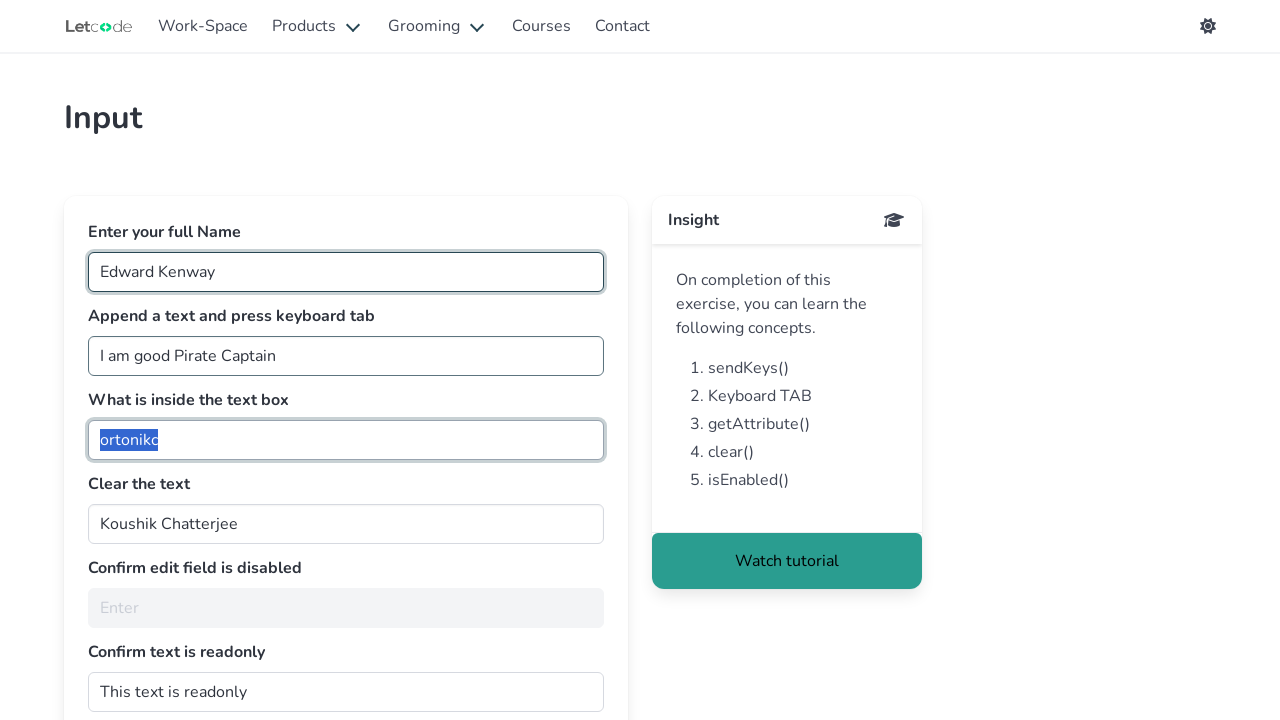

Retrieved value from getMe field
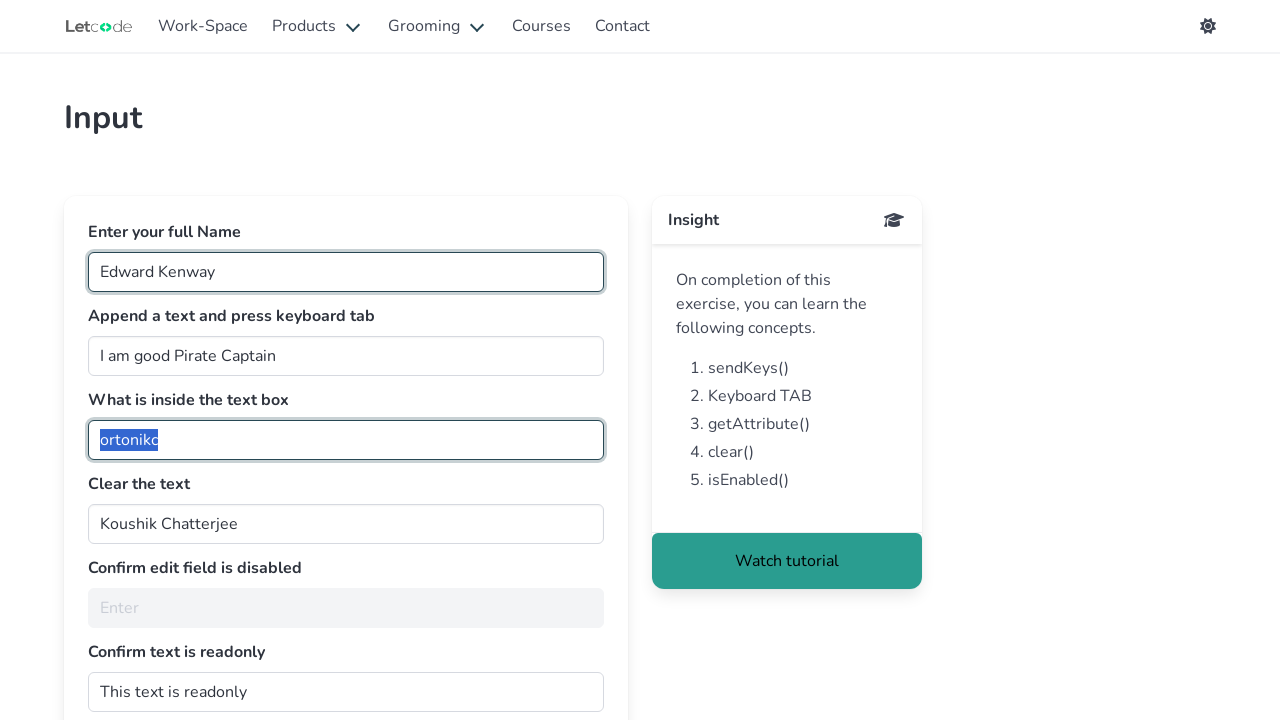

Verified getMe field value is 'ortonikc'
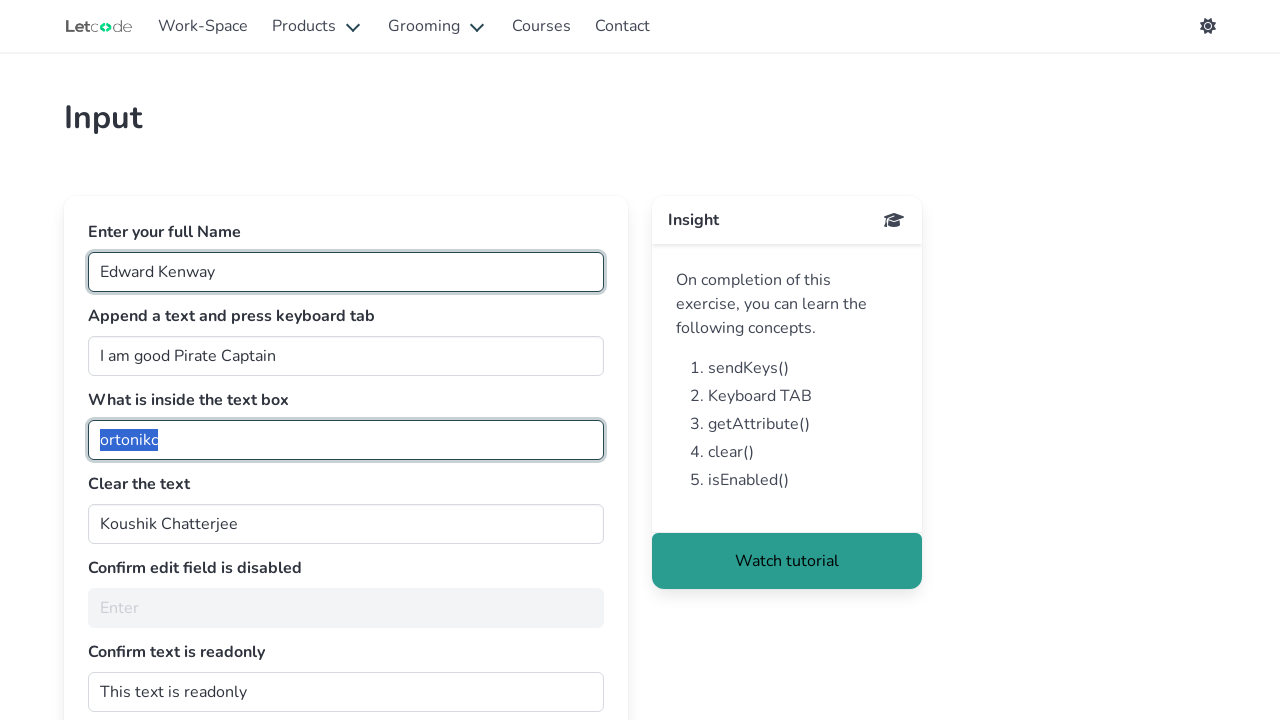

Cleared the clearMe field on #clearMe
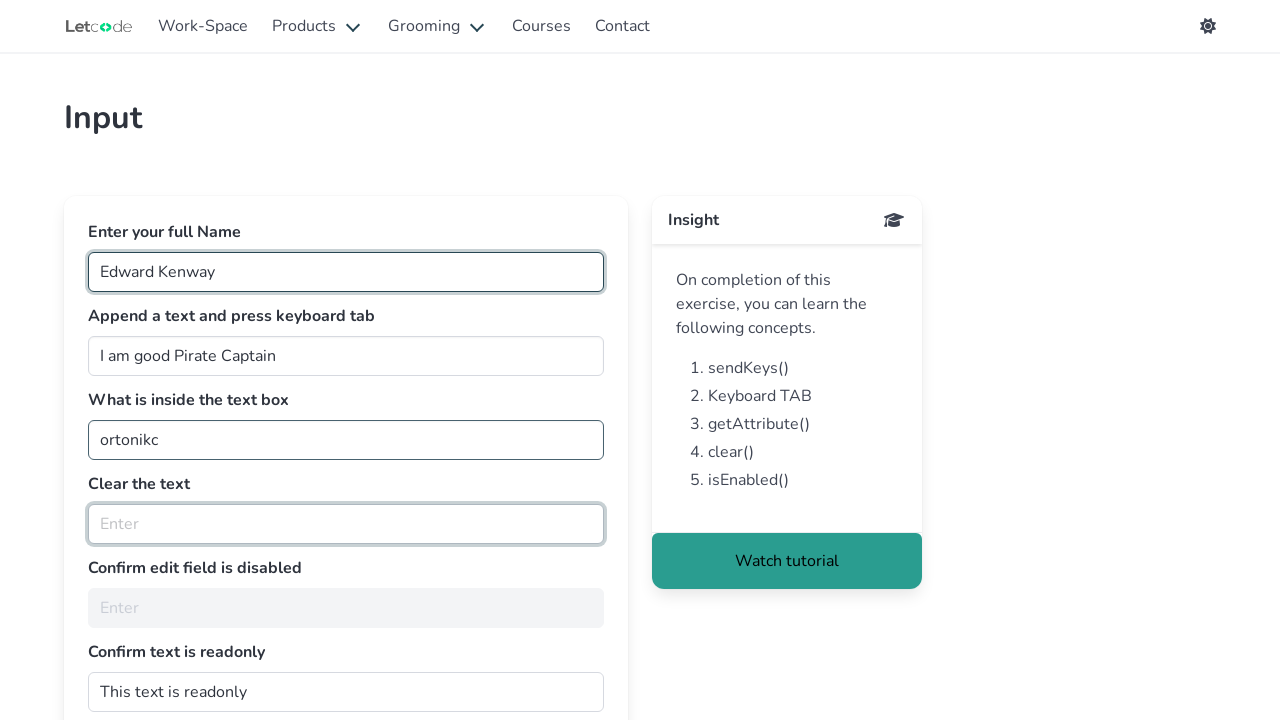

Checked if noEdit field is enabled
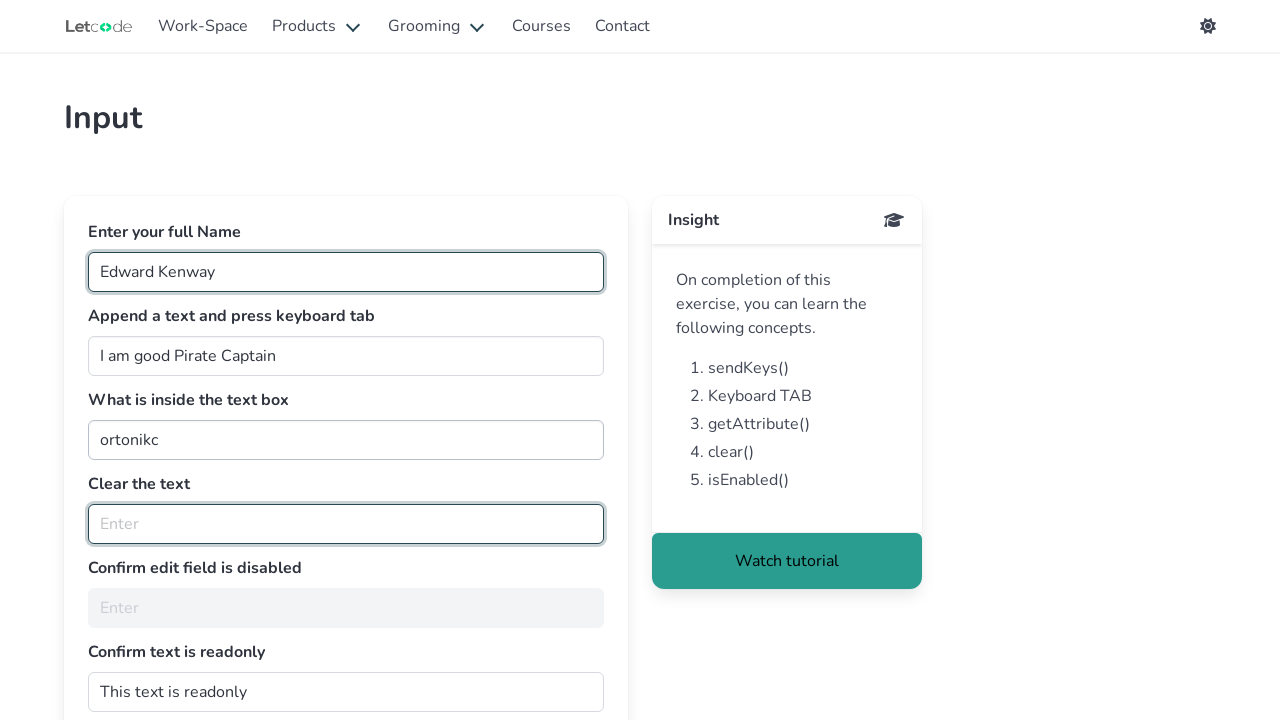

Retrieved readonly attribute from dontwrite field
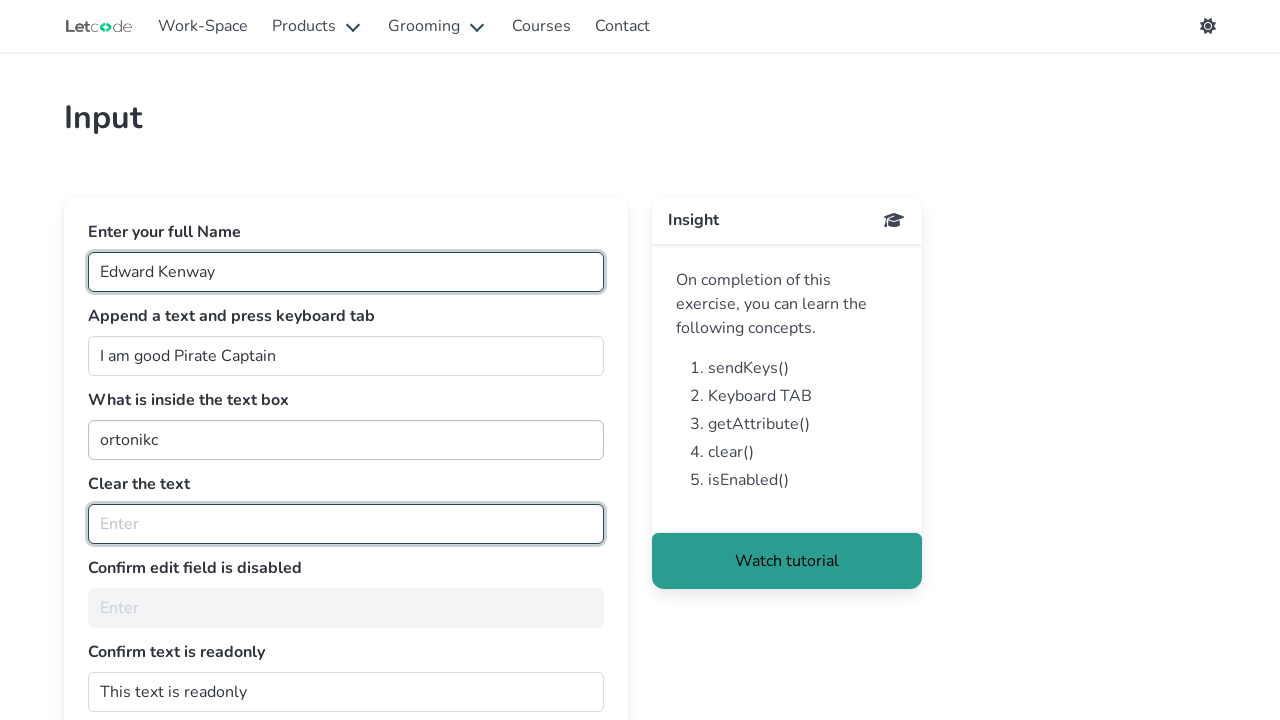

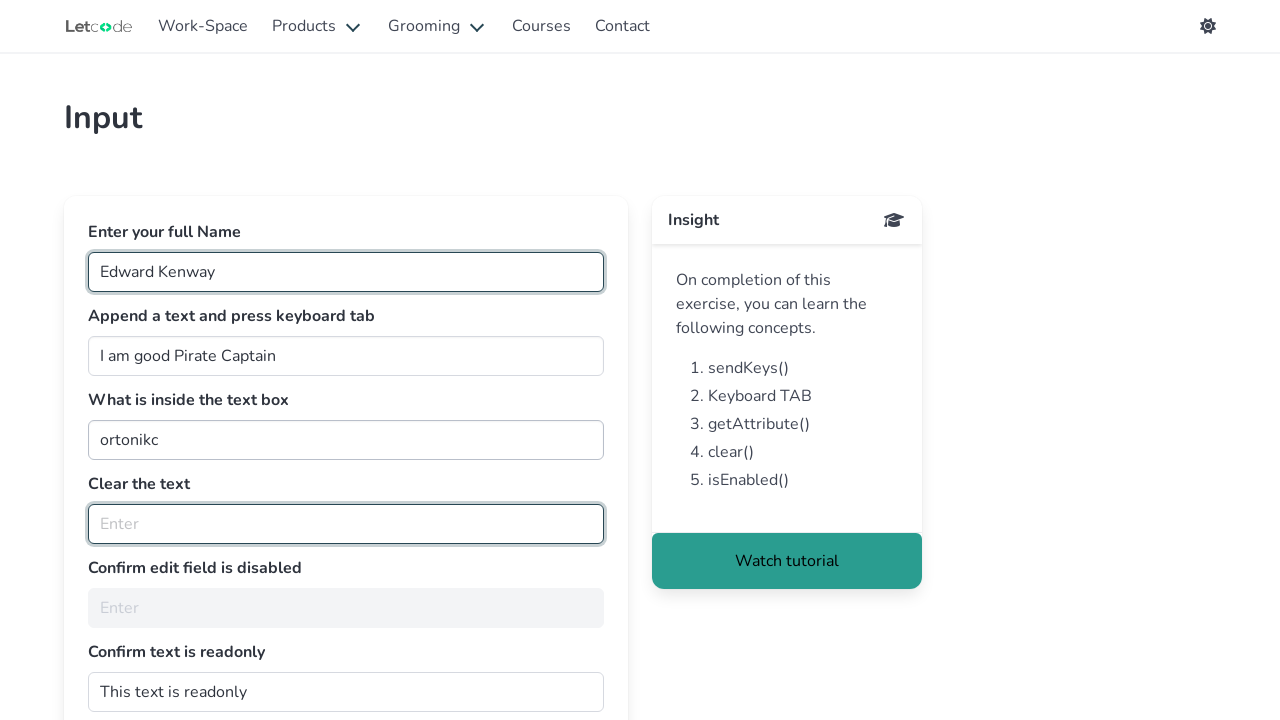